Tests dropdown selection functionality by selecting options and verifying the selected state

Starting URL: https://the-internet.herokuapp.com/dropdown

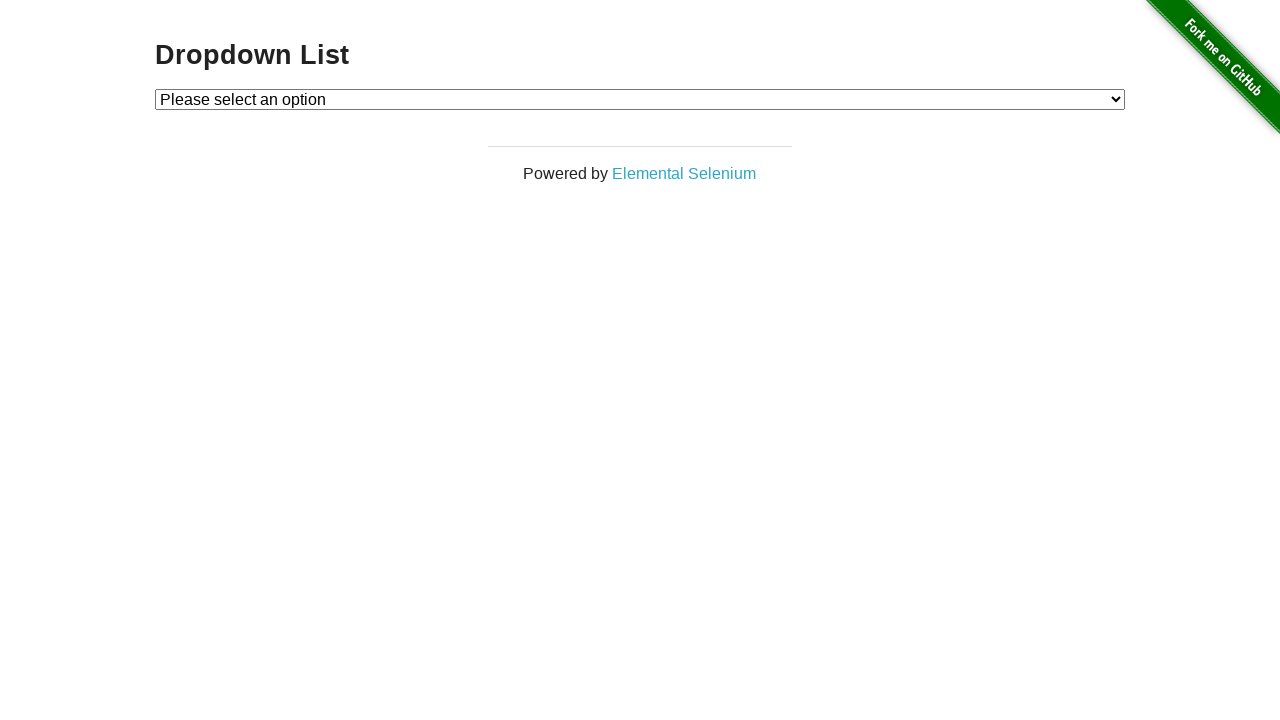

Waited for dropdown to be visible
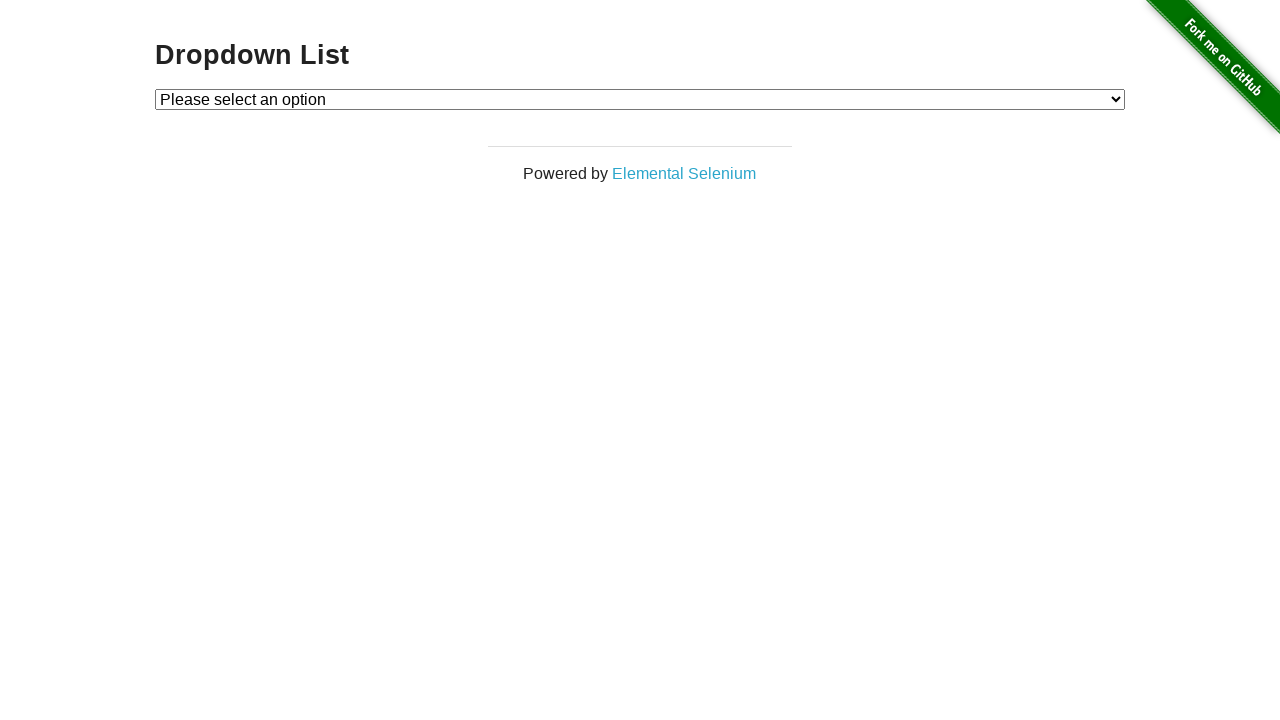

Selected Option 1 from dropdown on select#dropdown
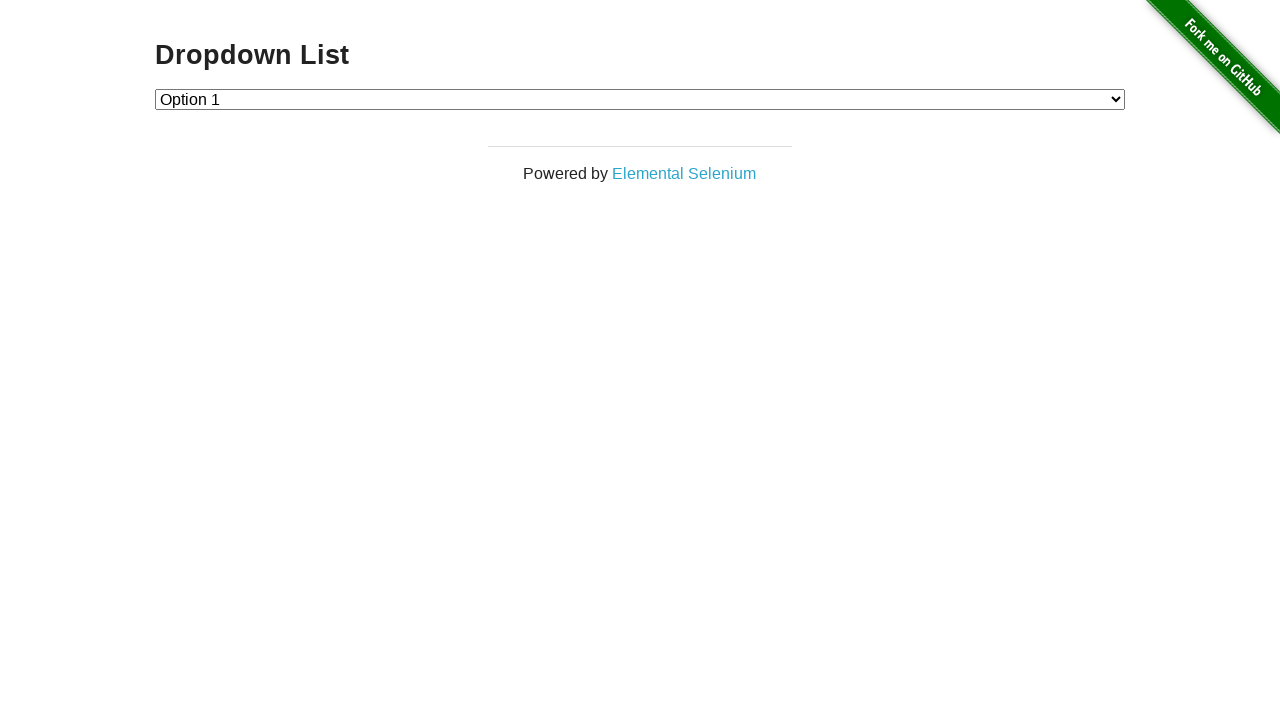

Retrieved selected option text: Option 1
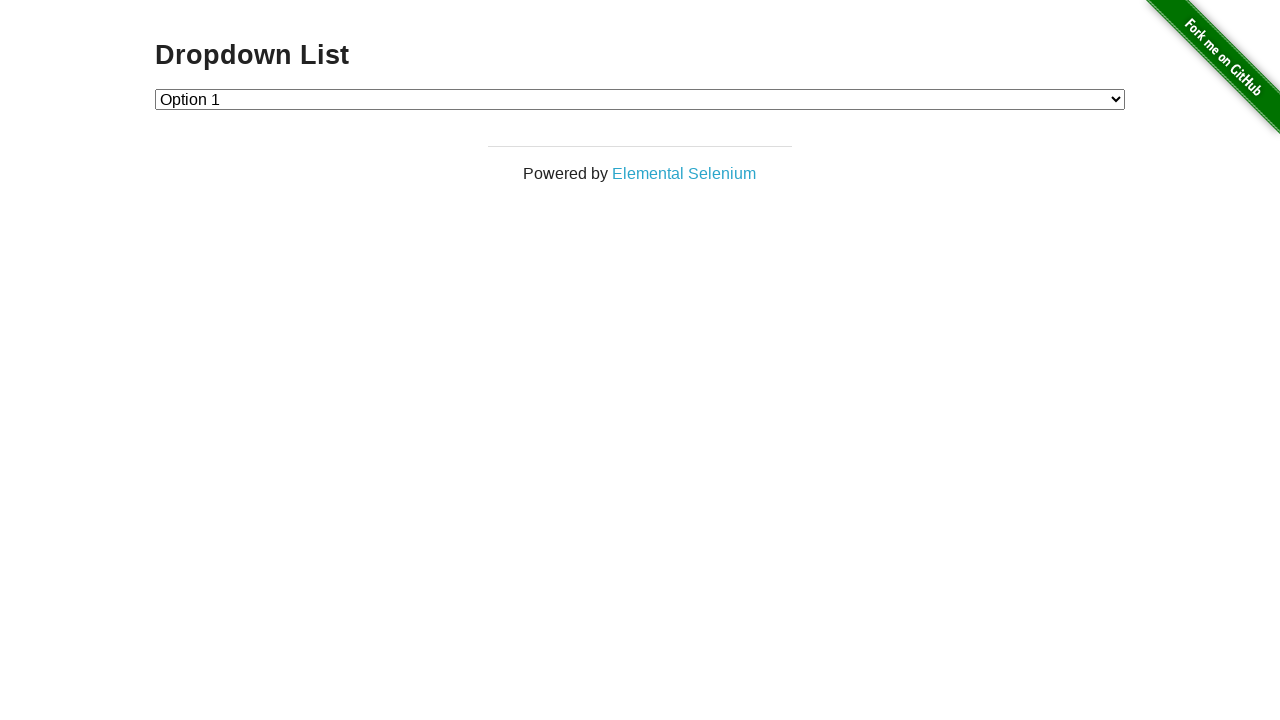

Verified Option 1 is selected
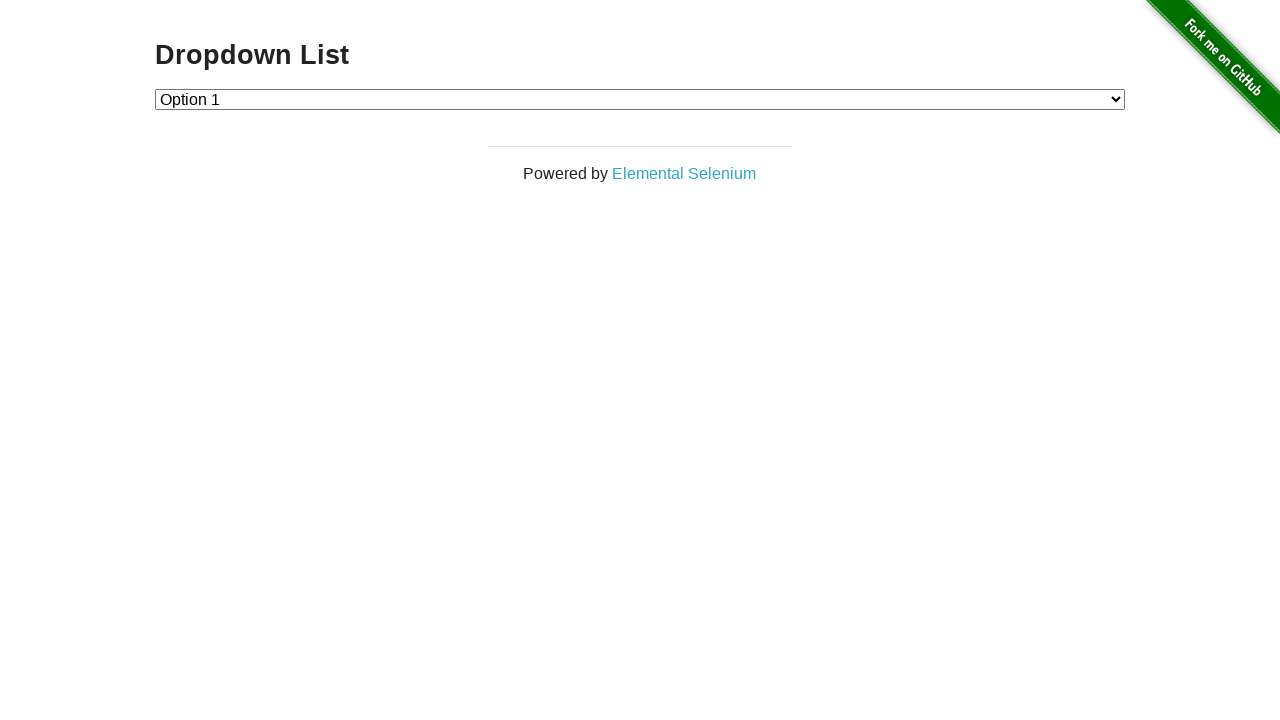

Selected Option 2 from dropdown on select#dropdown
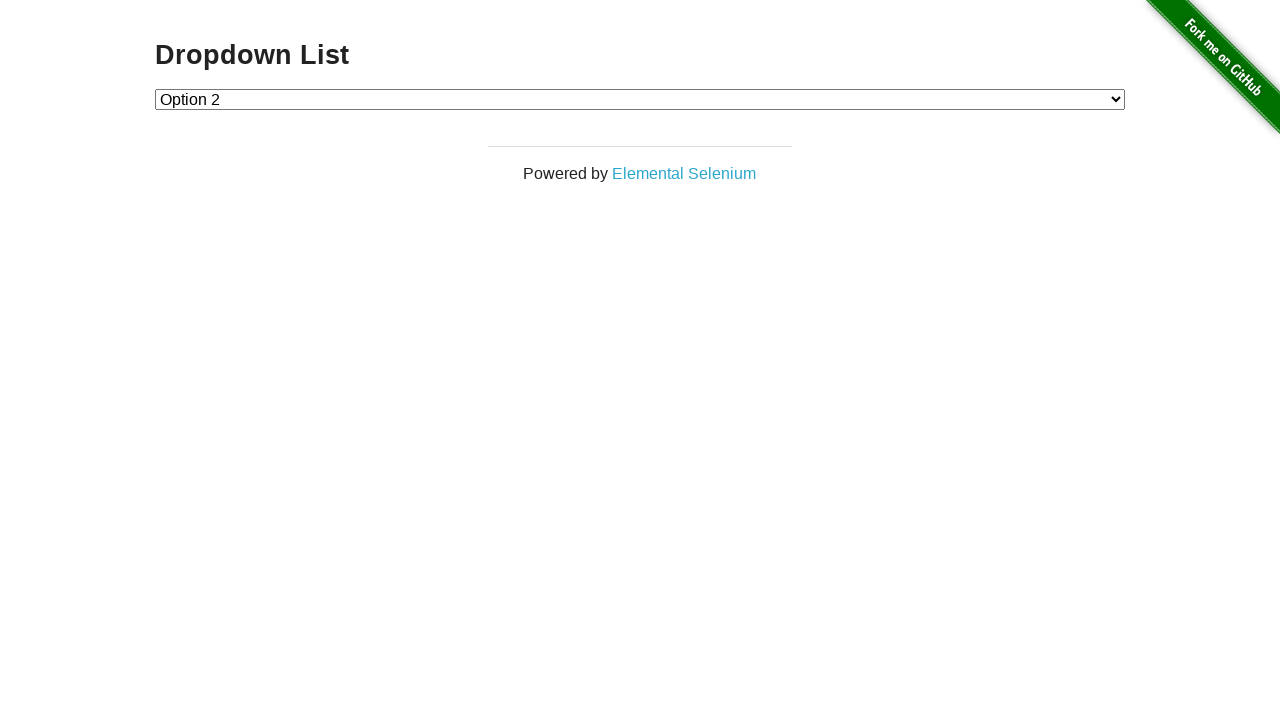

Retrieved selected option text: Option 2
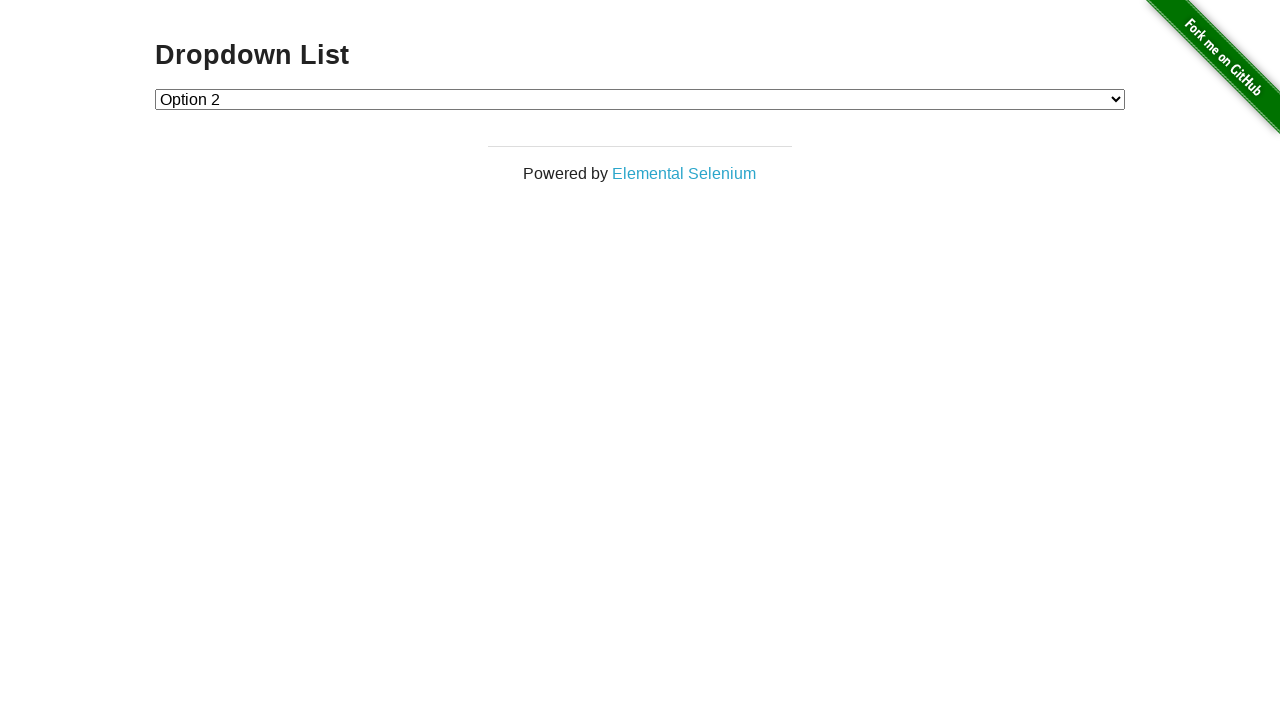

Verified Option 2 is selected
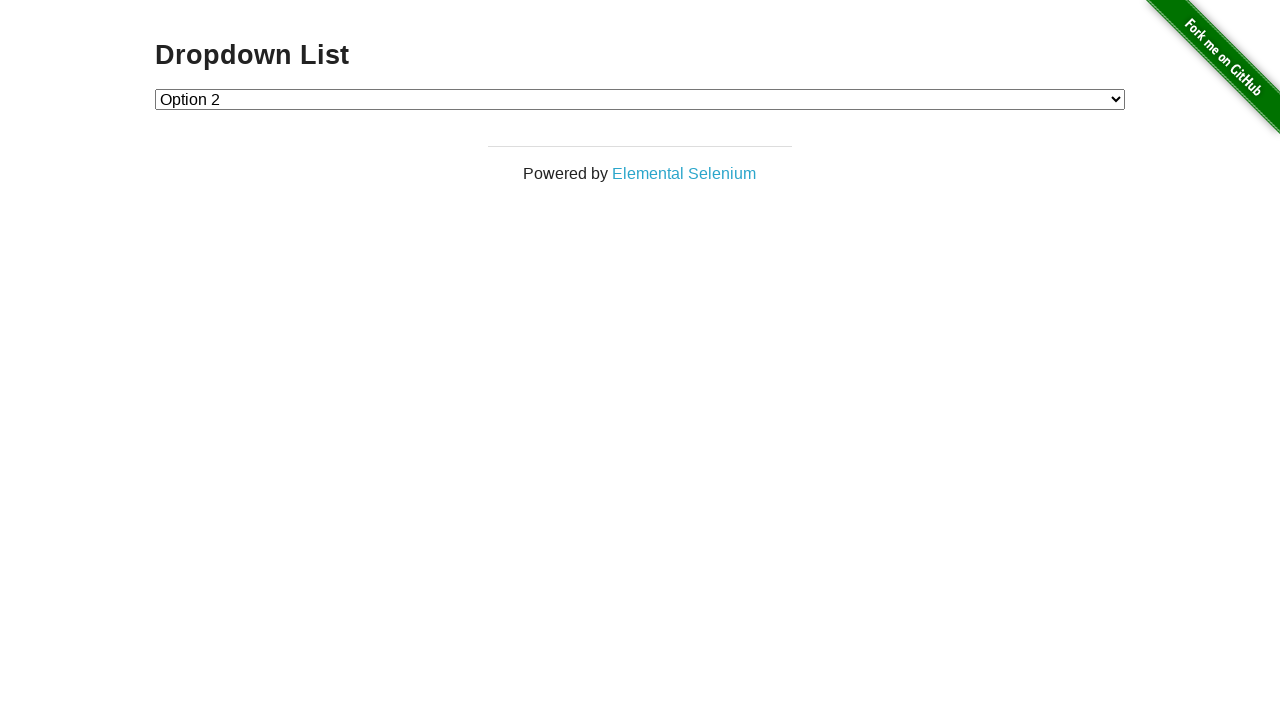

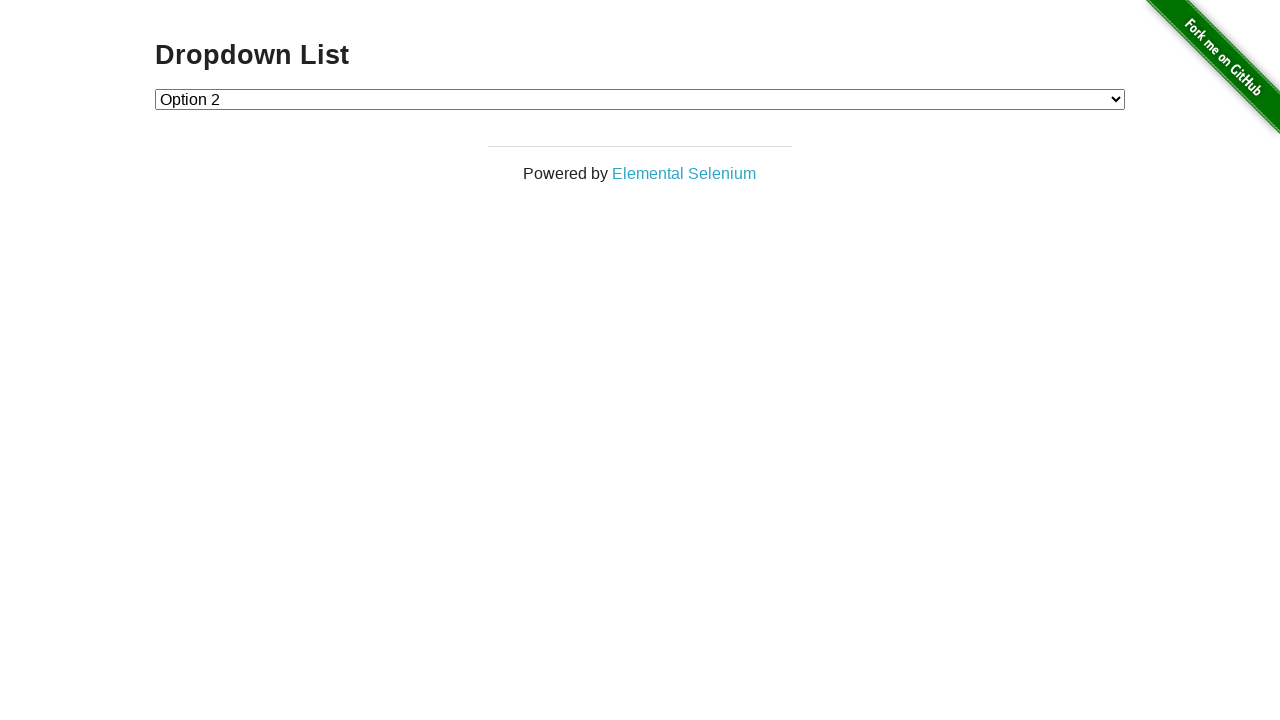